Tests drag and drop functionality by dragging an element to a target drop zone

Starting URL: https://testautomationpractice.blogspot.com/

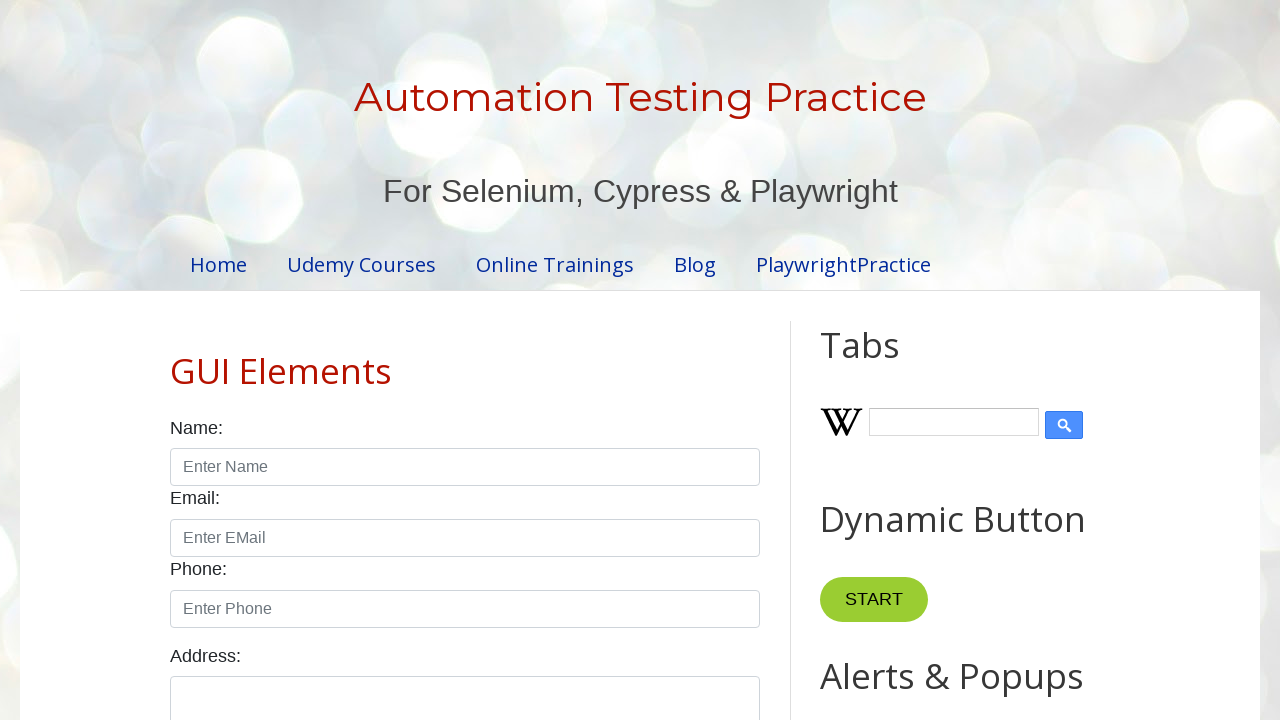

Navigated to test automation practice website
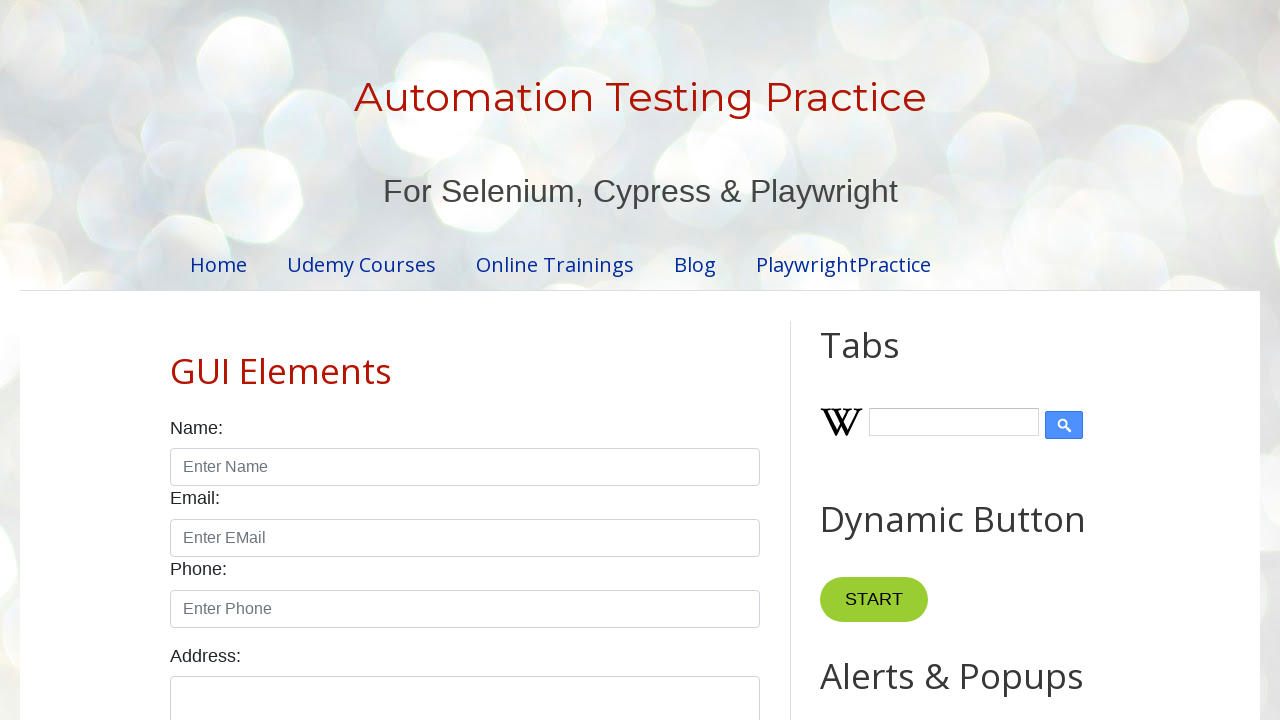

Dragged 'Drag me to my target' element to droppable target zone at (1015, 404)
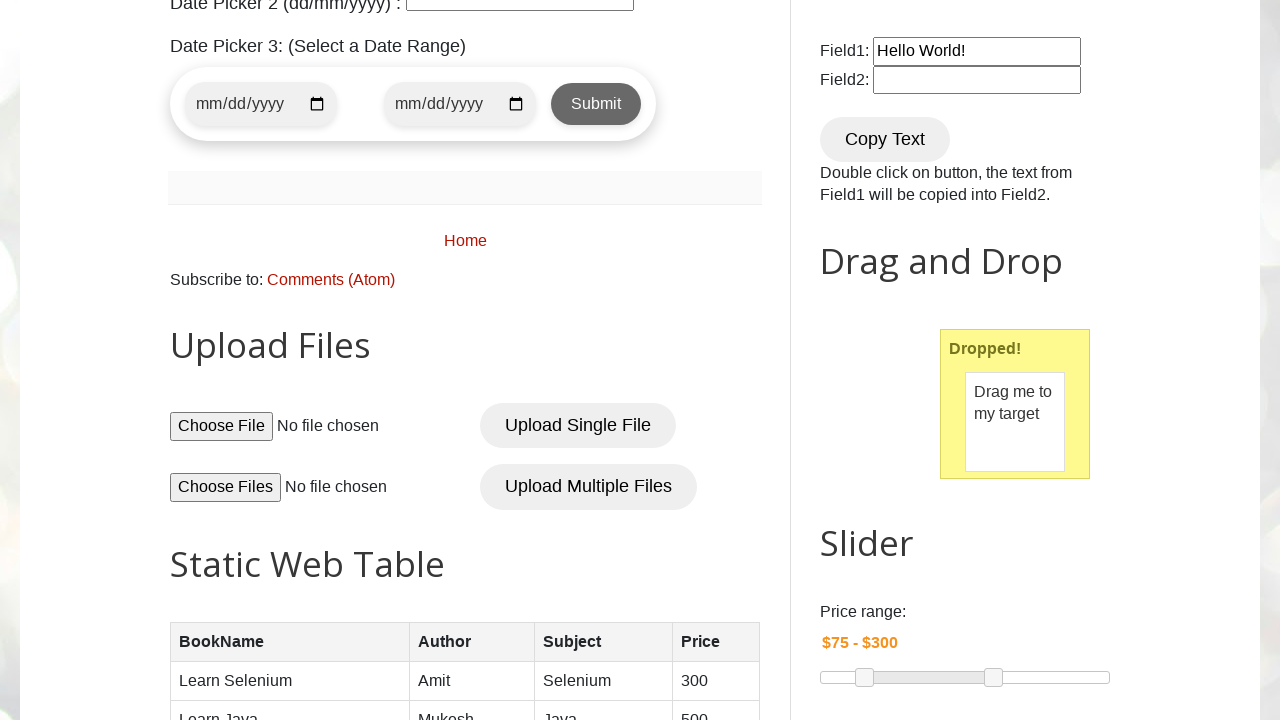

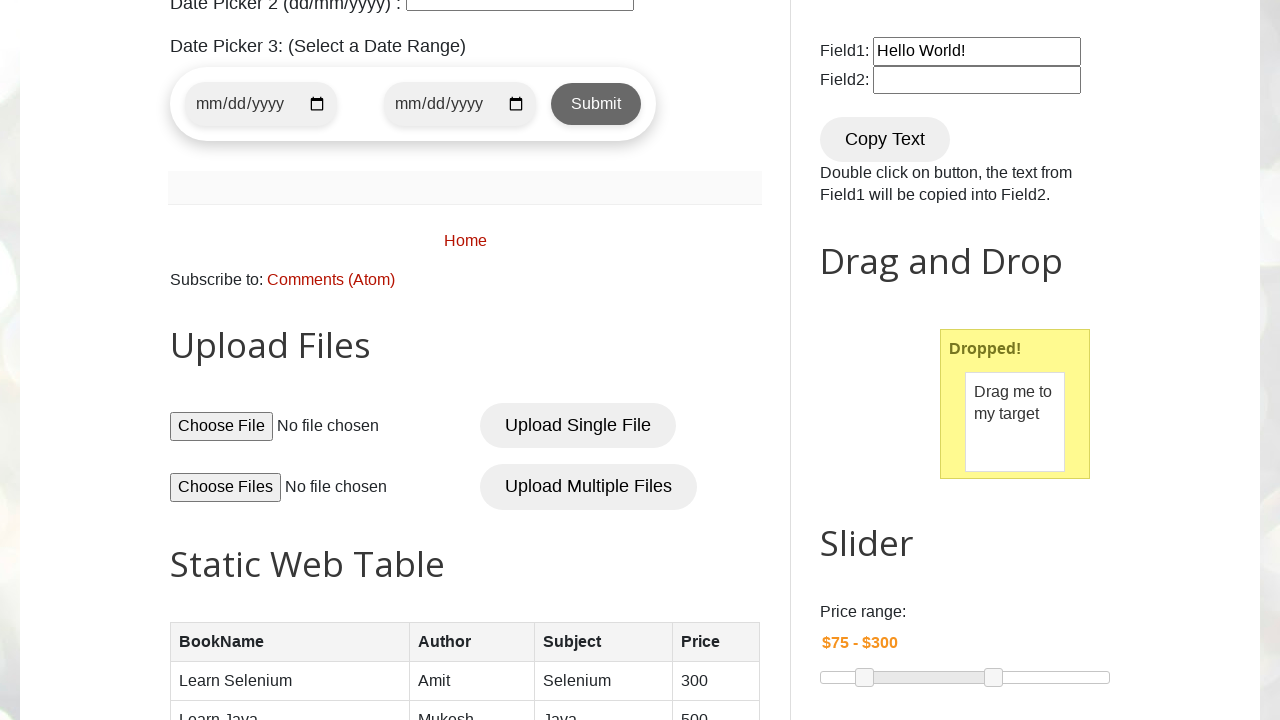